Tests horizontal slider drag-and-drop functionality by locating a range slider handle and dragging it to the left to change its value.

Starting URL: https://rangeslider.js.org/

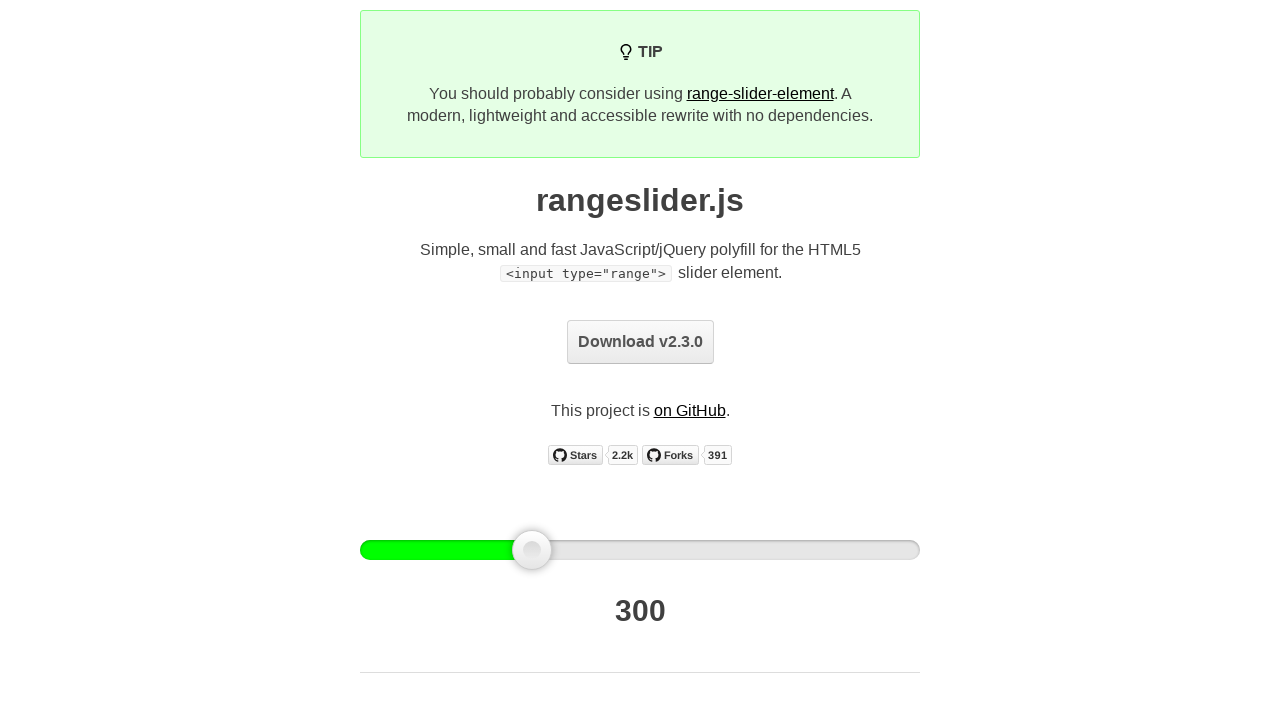

Located the first range slider handle
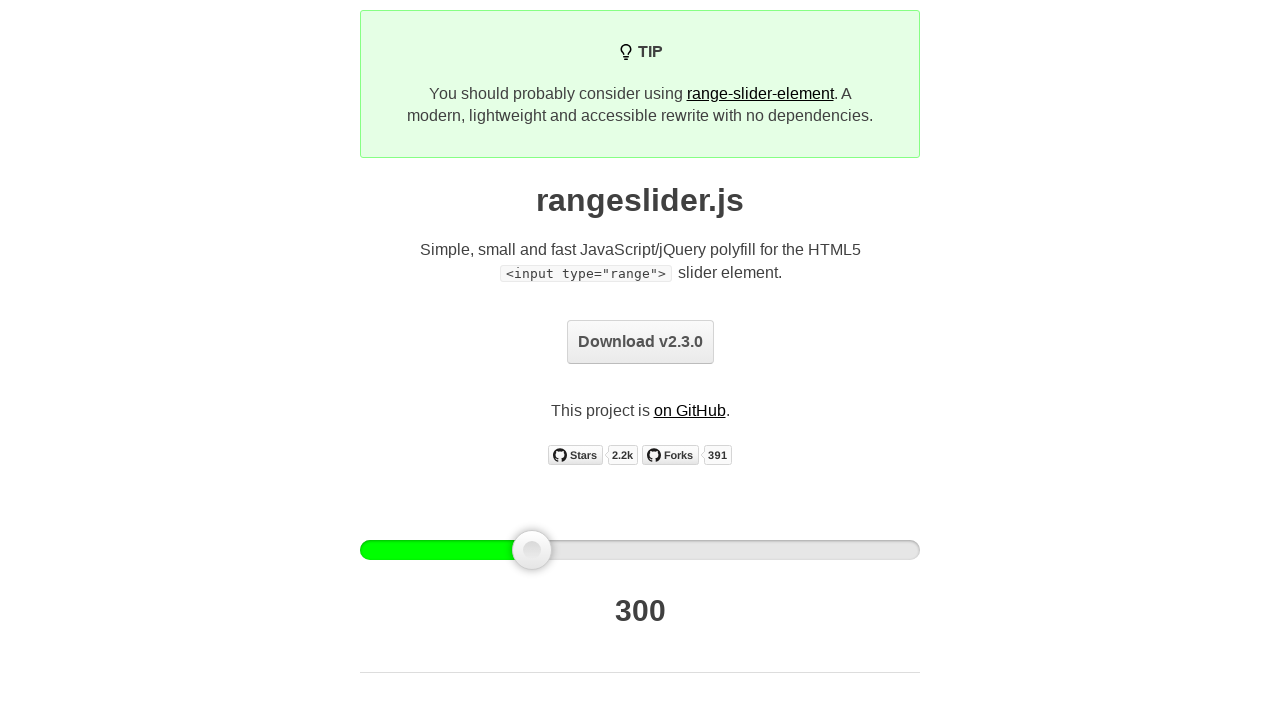

Range slider handle became visible
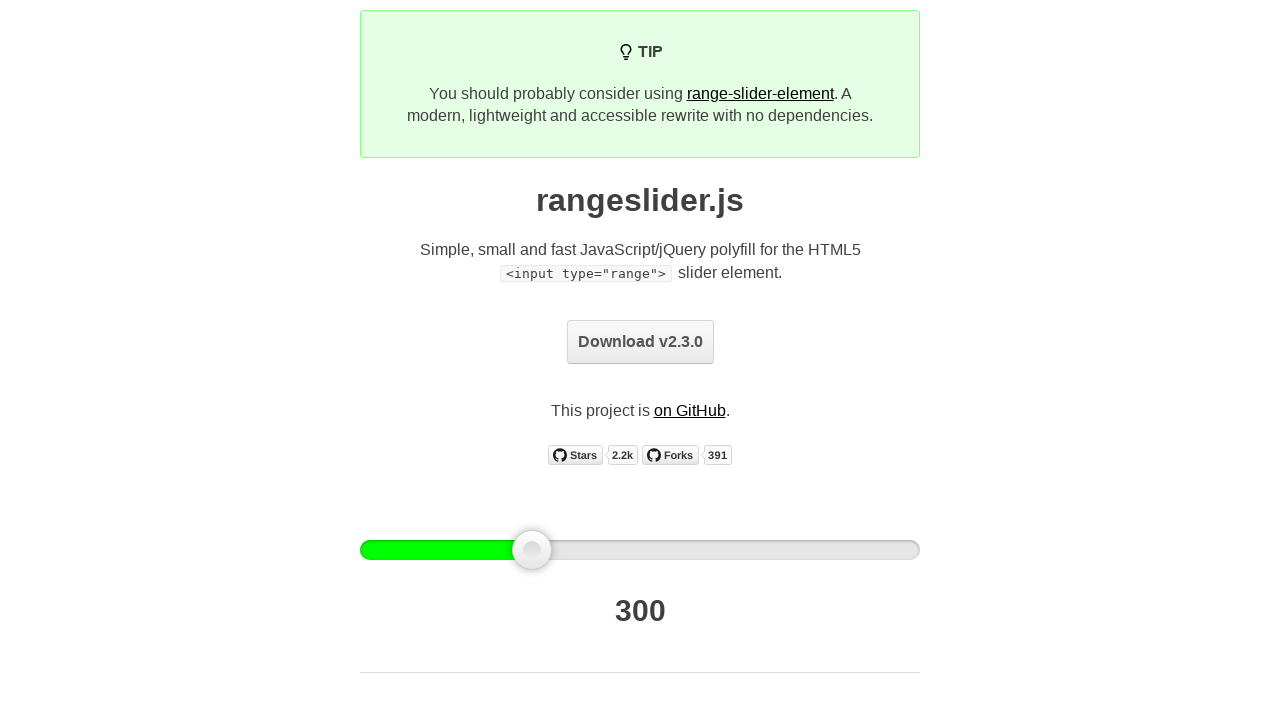

Retrieved slider handle bounding box for drag operation
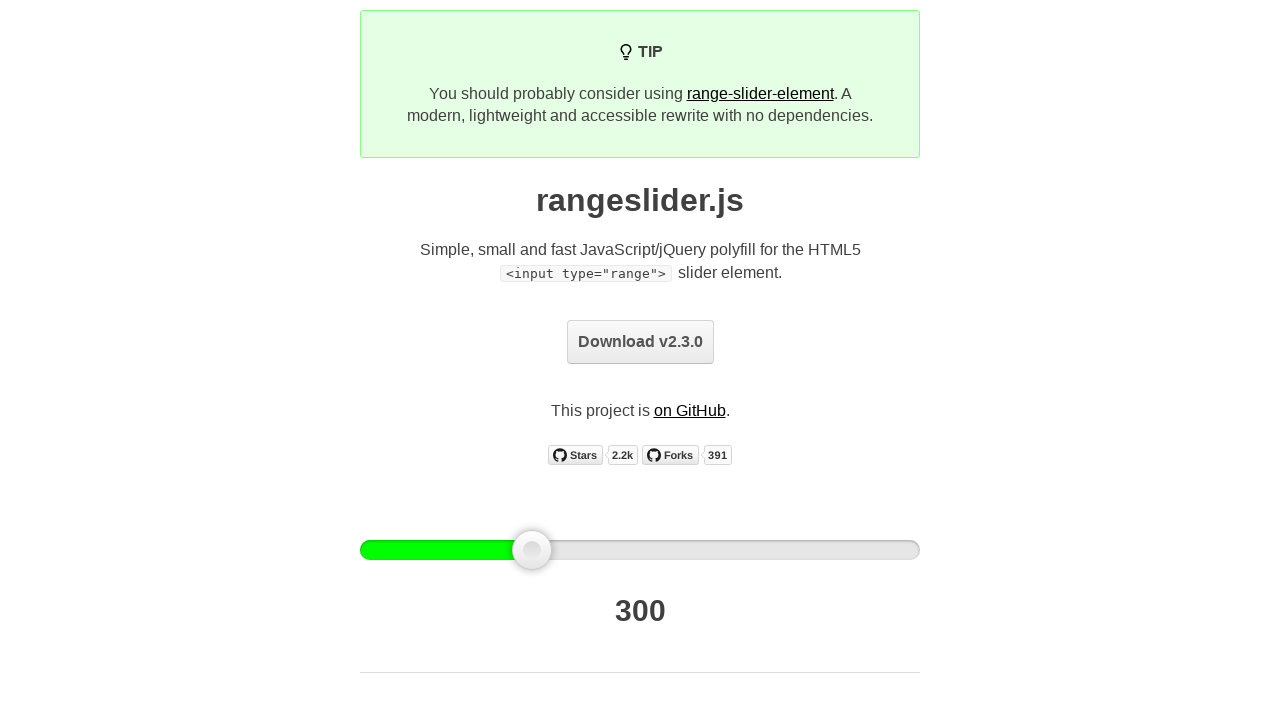

Moved mouse to center of slider handle at (532, 550)
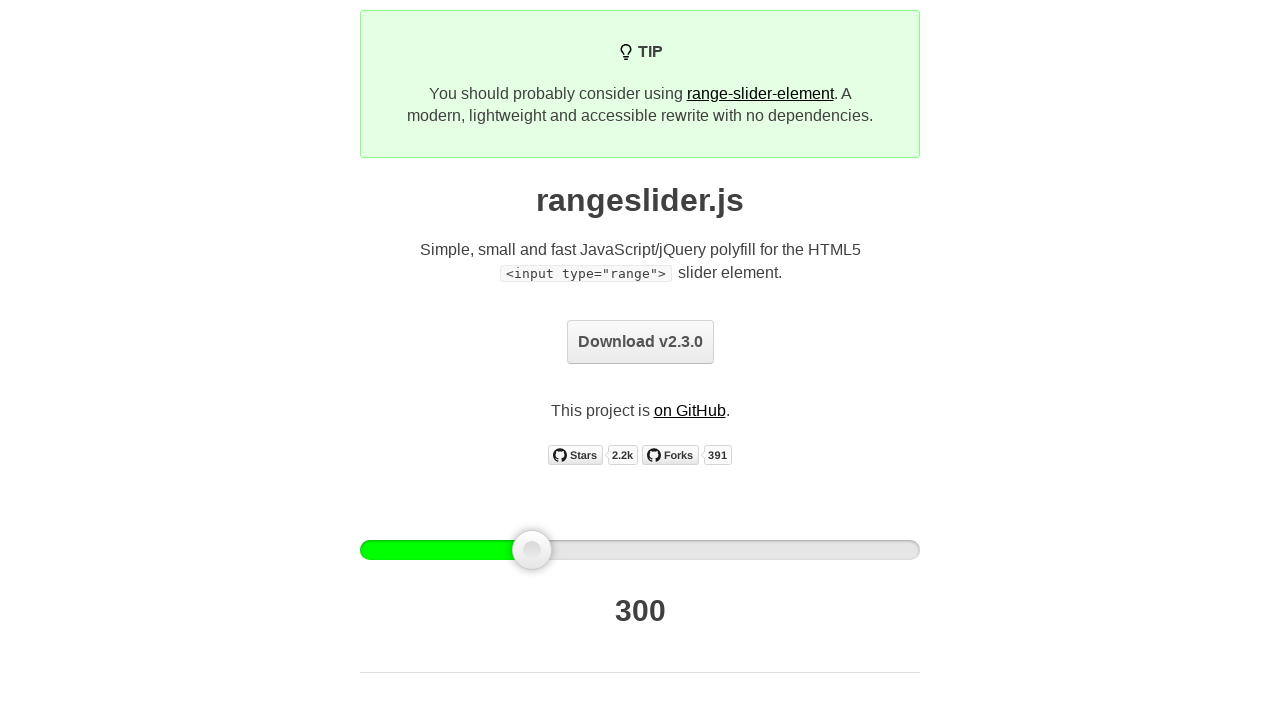

Pressed mouse button down on slider handle at (532, 550)
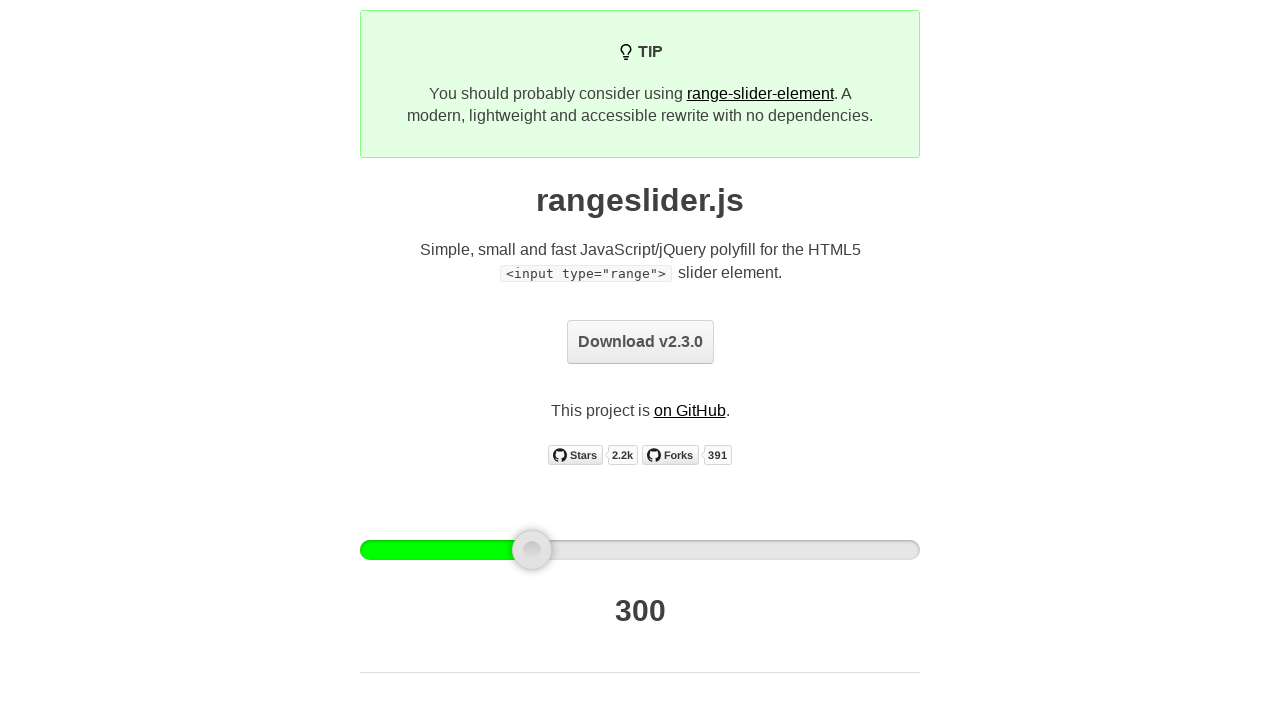

Dragged slider handle to the left by 400 pixels at (132, 550)
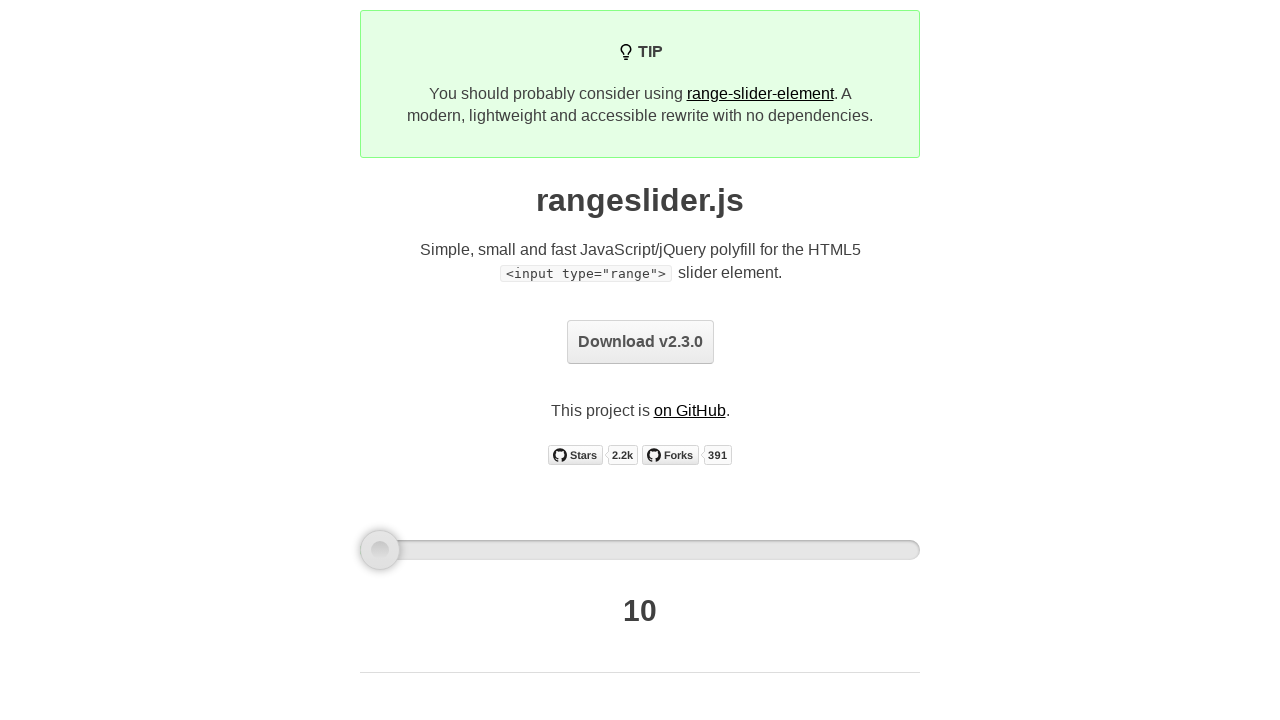

Released mouse button, completing horizontal drag-and-drop operation at (132, 550)
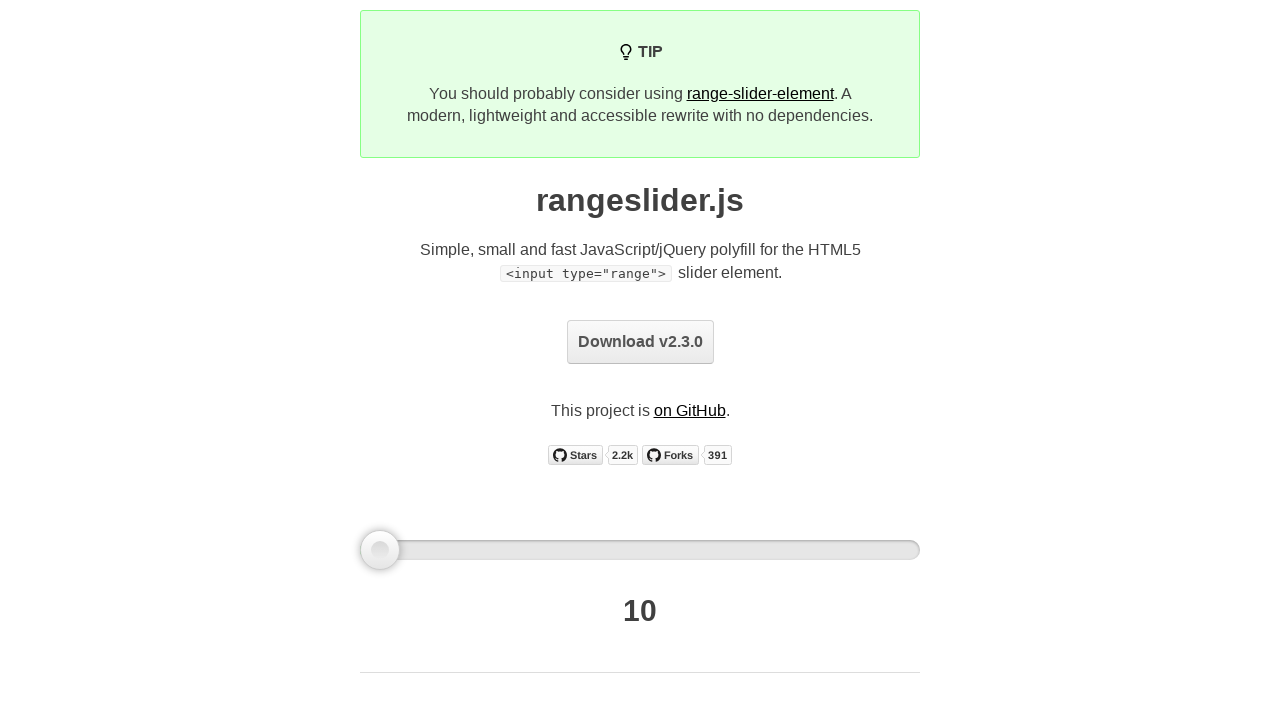

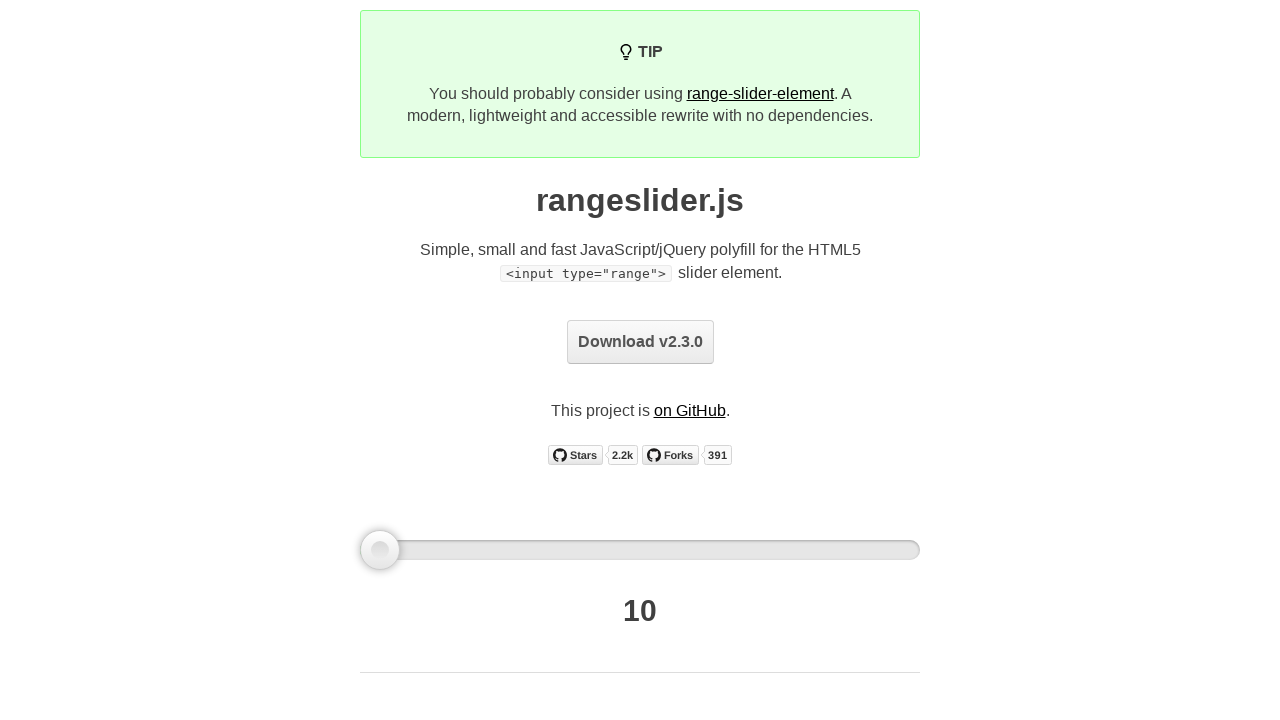